Tests marking individual todo items as complete by checking the toggle on each item

Starting URL: https://demo.playwright.dev/todomvc

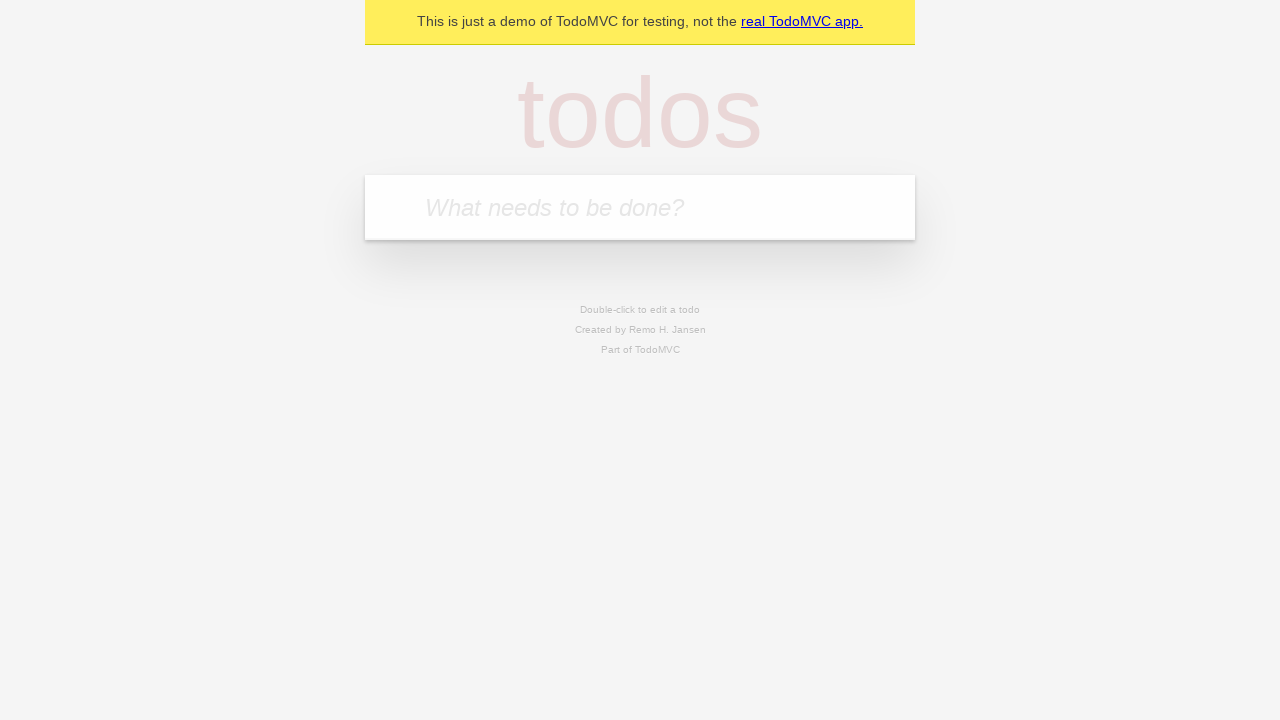

Filled new todo input with 'buy some cheese' on .new-todo
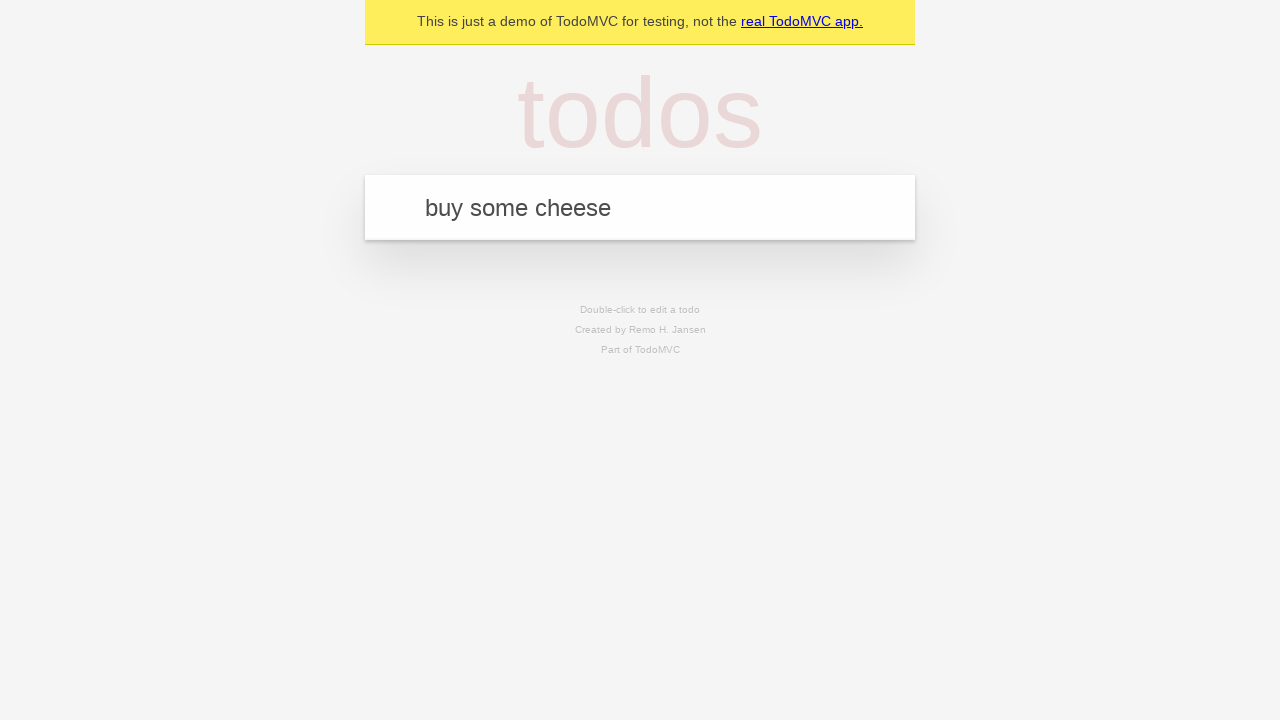

Pressed Enter to create first todo item on .new-todo
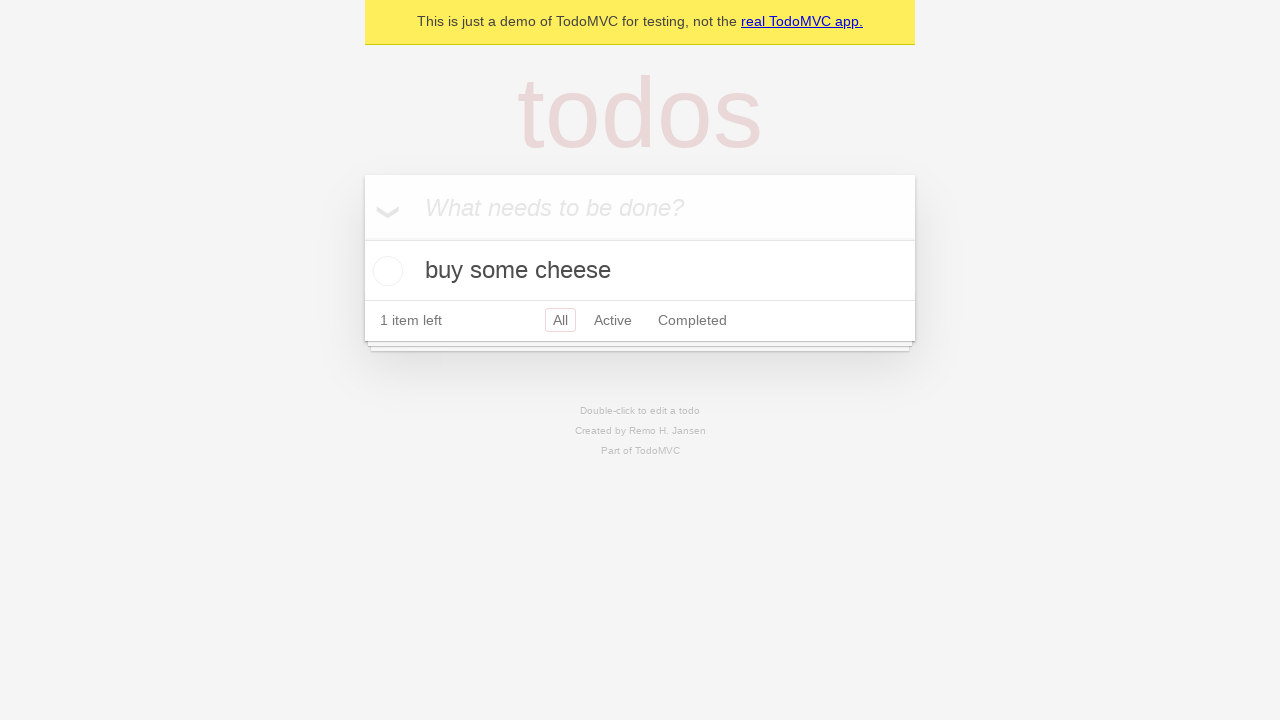

Filled new todo input with 'feed the cat' on .new-todo
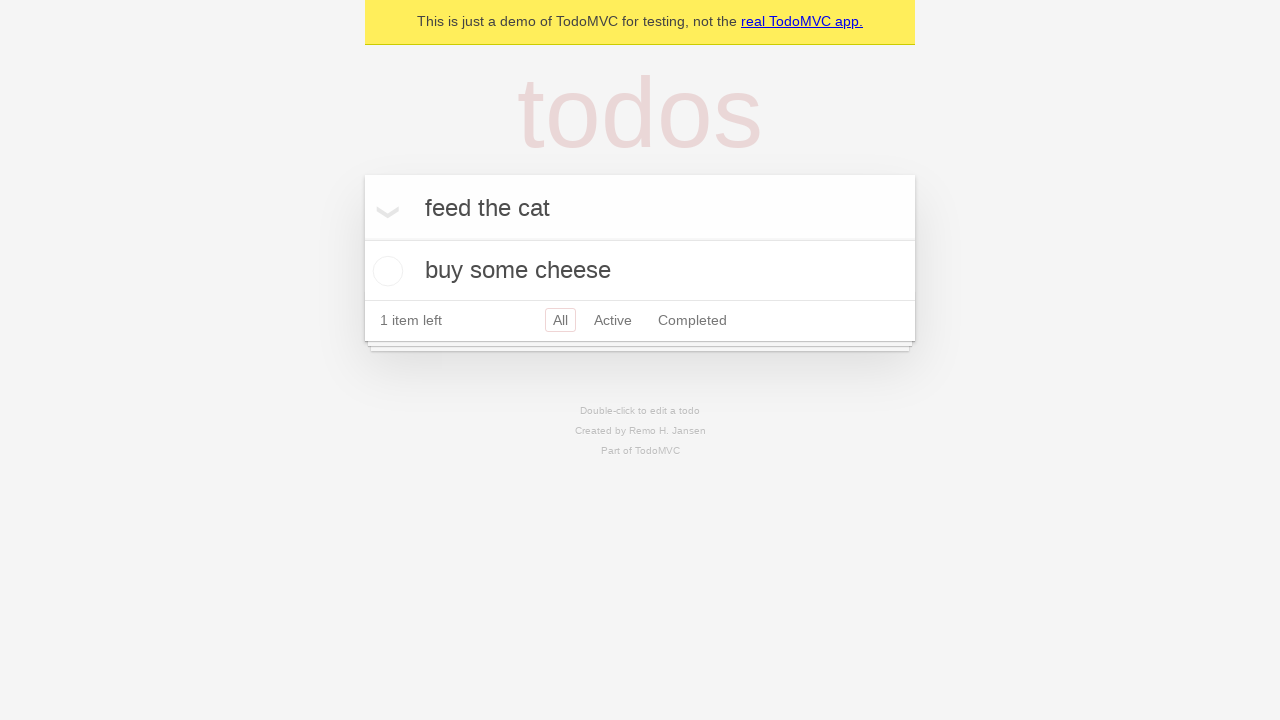

Pressed Enter to create second todo item on .new-todo
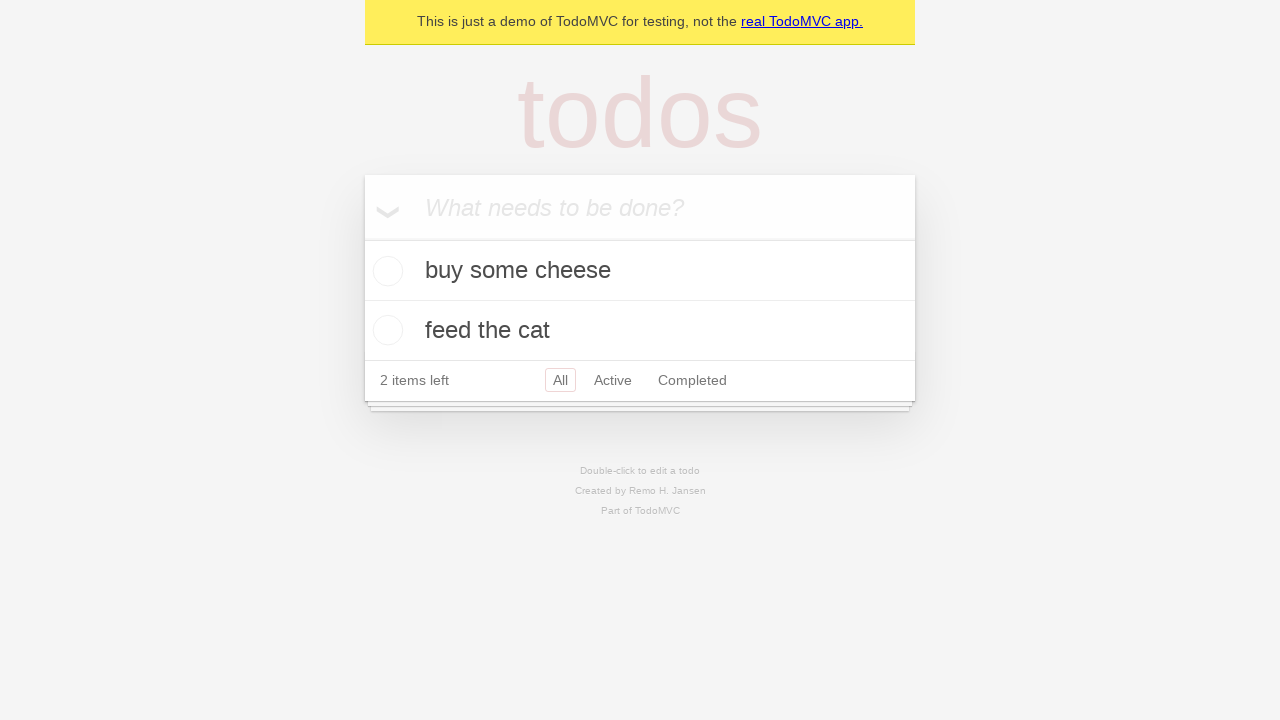

Marked first todo item 'buy some cheese' as complete at (385, 271) on .todo-list li >> nth=0 >> .toggle
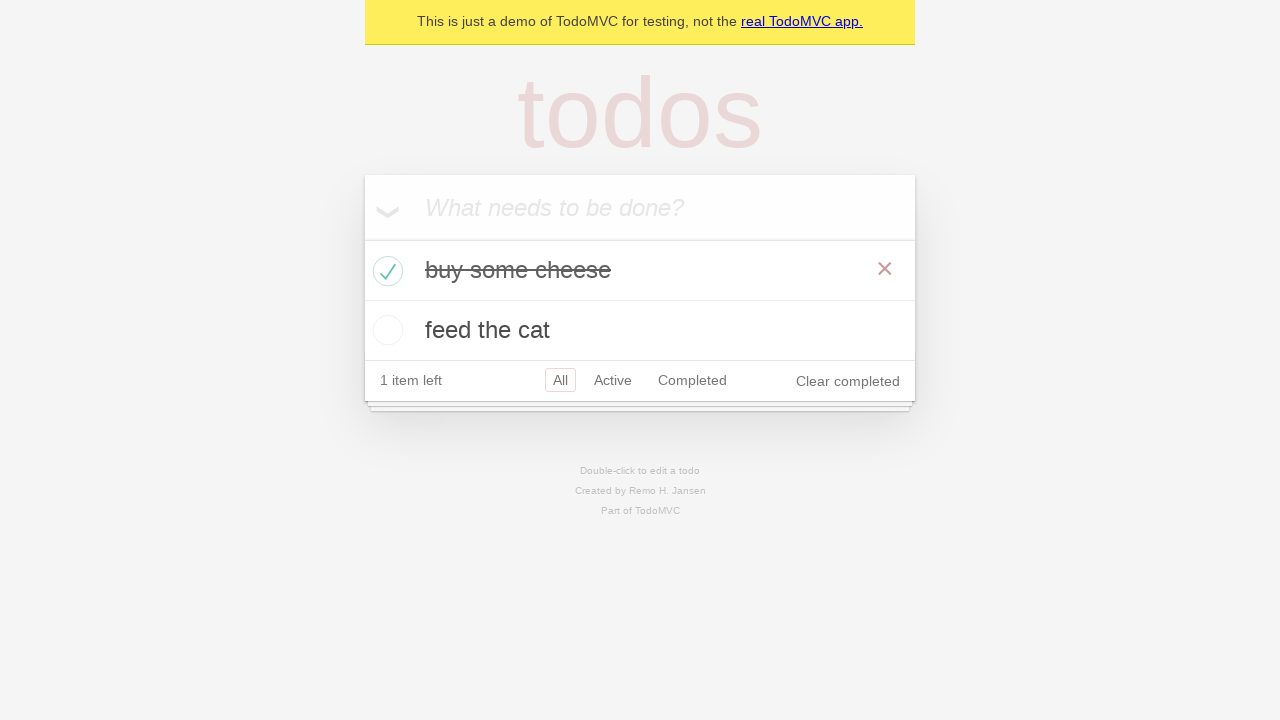

Marked second todo item 'feed the cat' as complete at (385, 330) on .todo-list li >> nth=1 >> .toggle
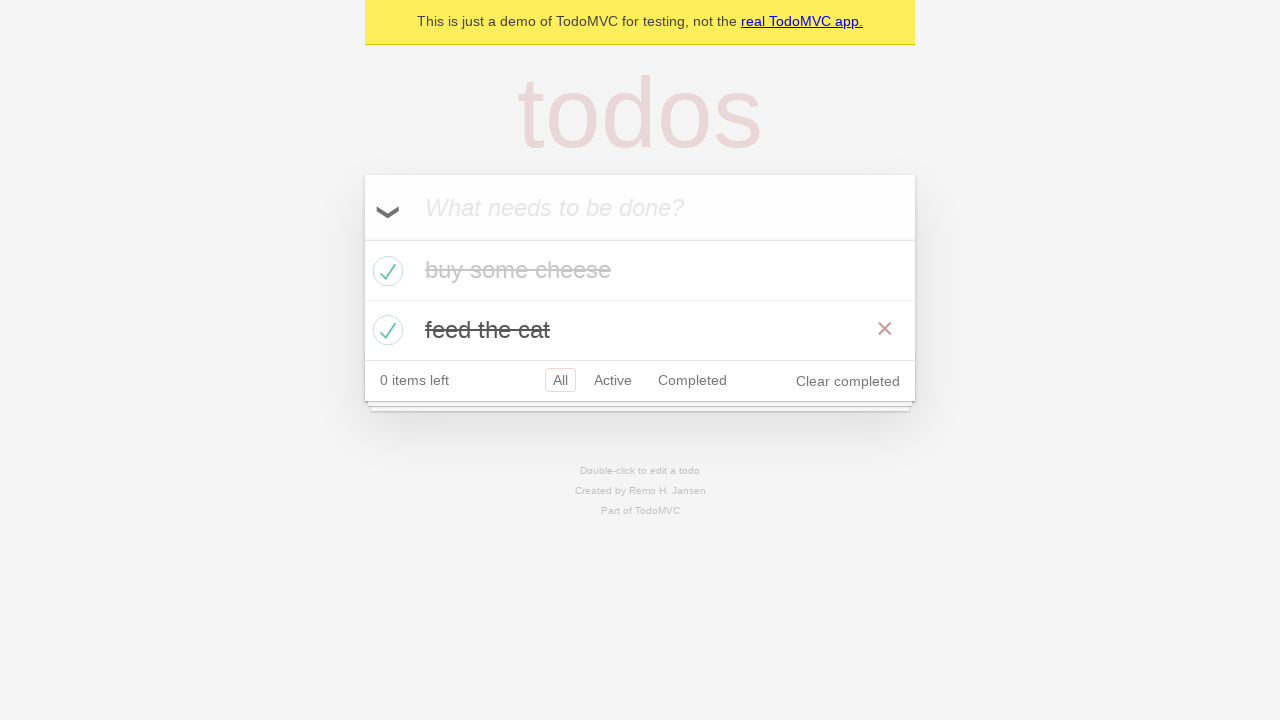

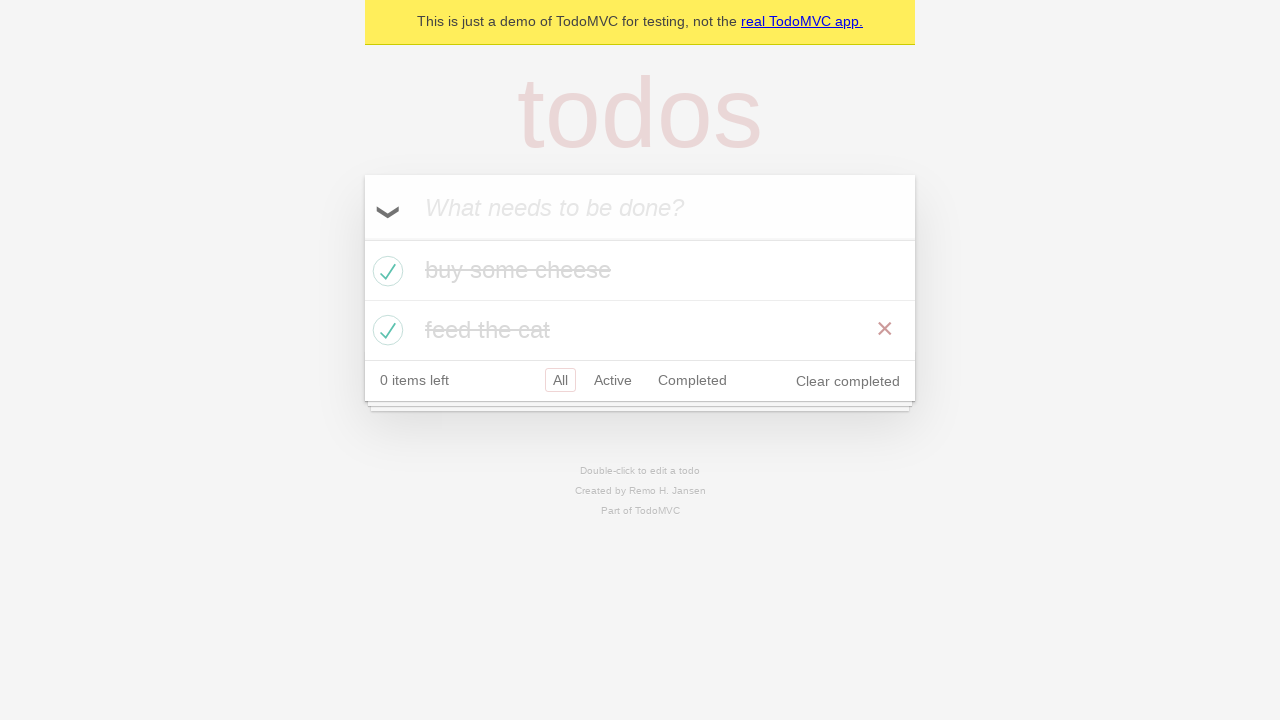